Clicks on the Grocery category link

Starting URL: https://www.target.com

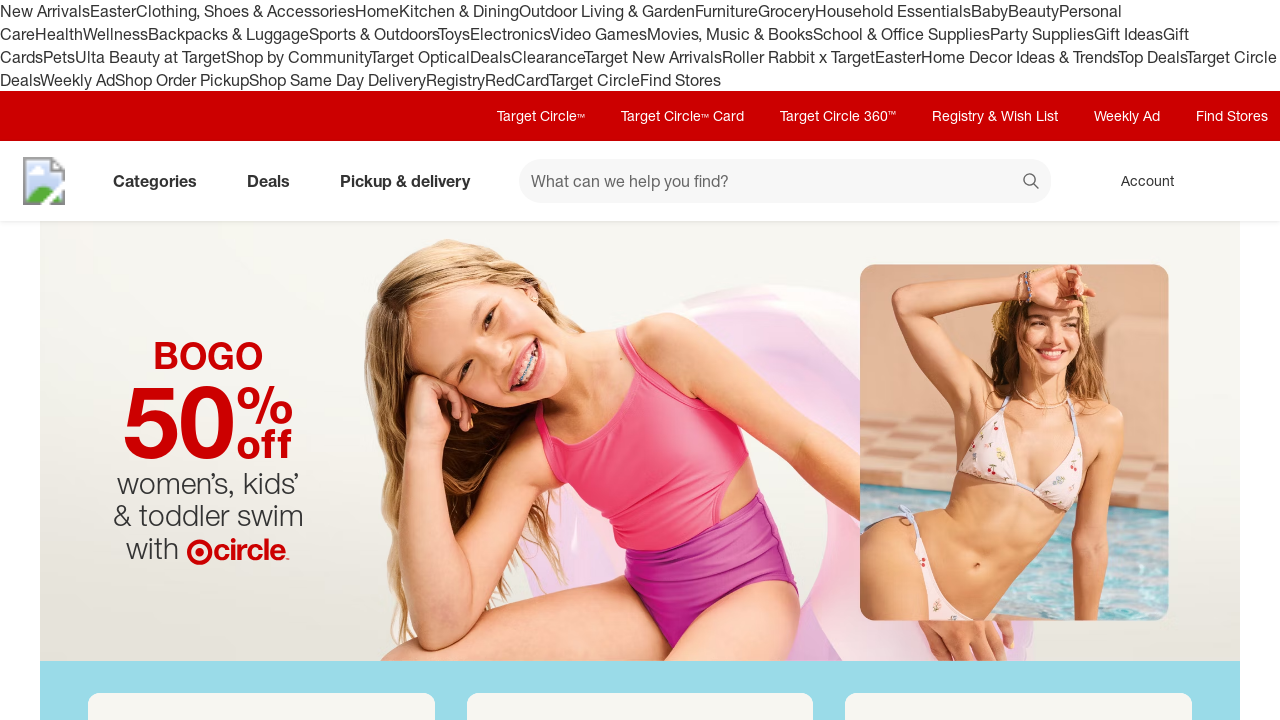

Clicked on the Grocery category link at (786, 11) on a:text('Grocery')
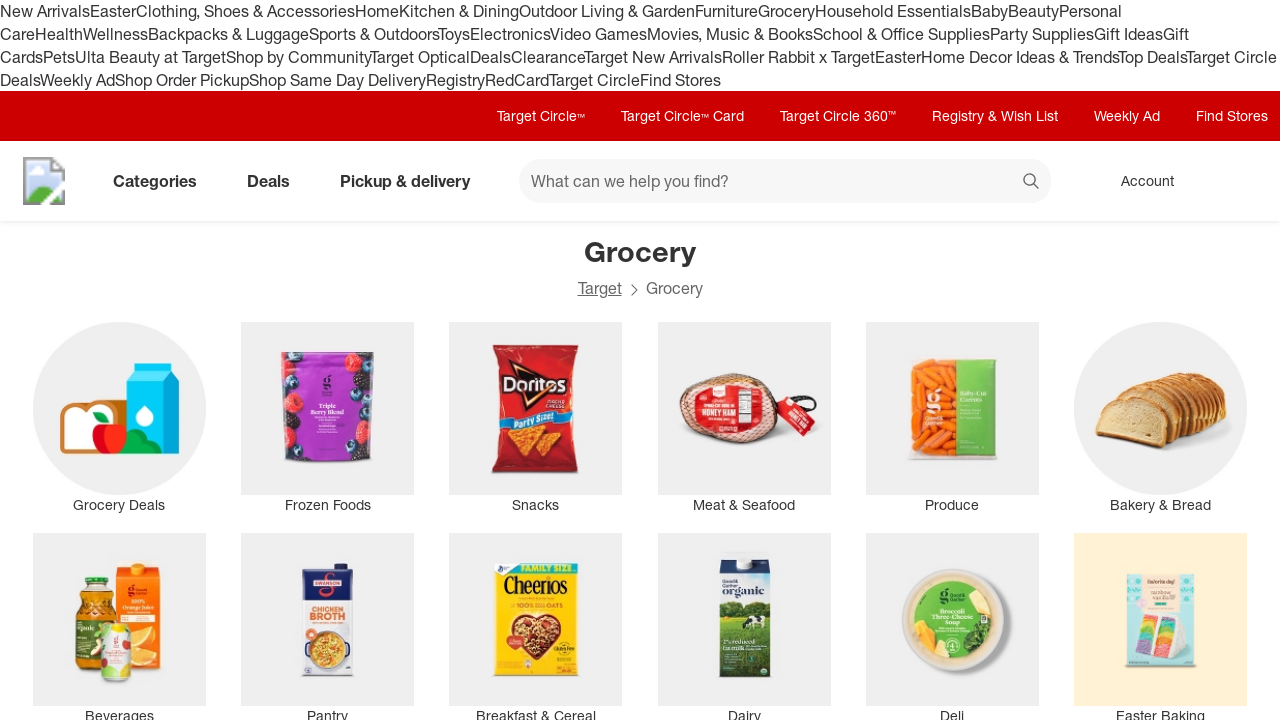

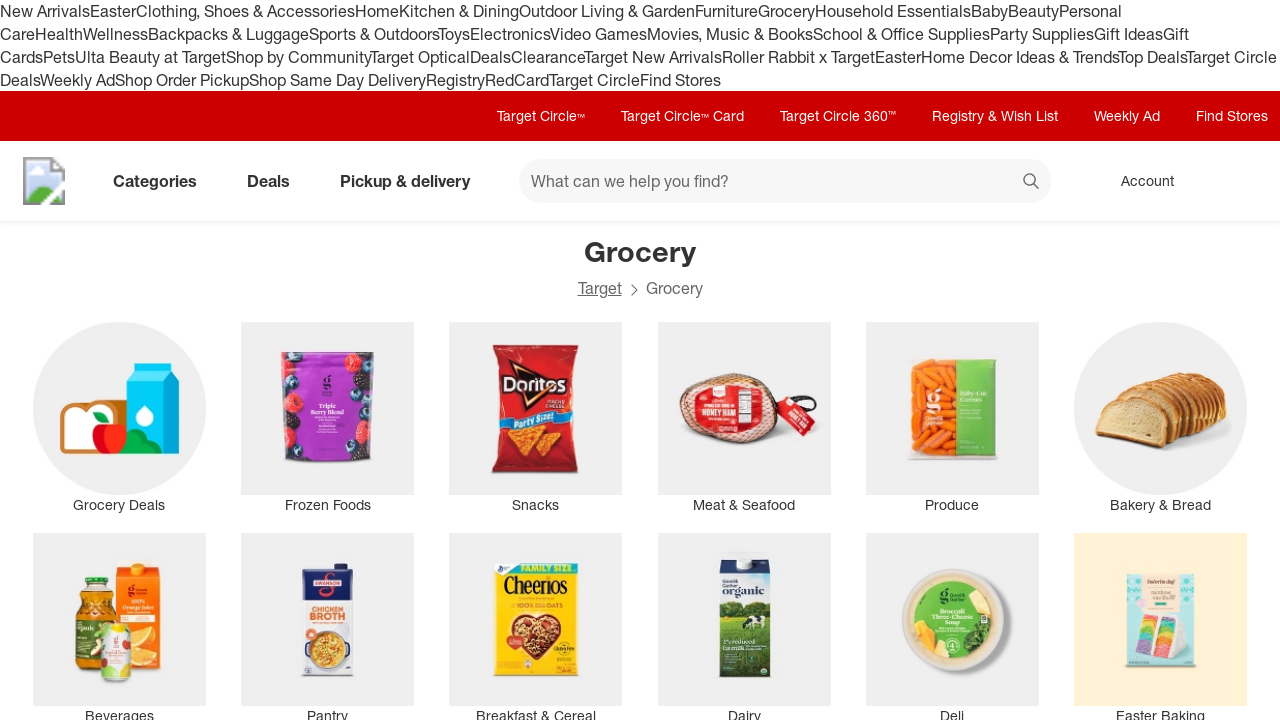